Tests dropdown selection functionality by selecting an option from a single select dropdown and multiple options from a multi-select dropdown

Starting URL: https://www.lambdatest.com/selenium-playground/select-dropdown-demo

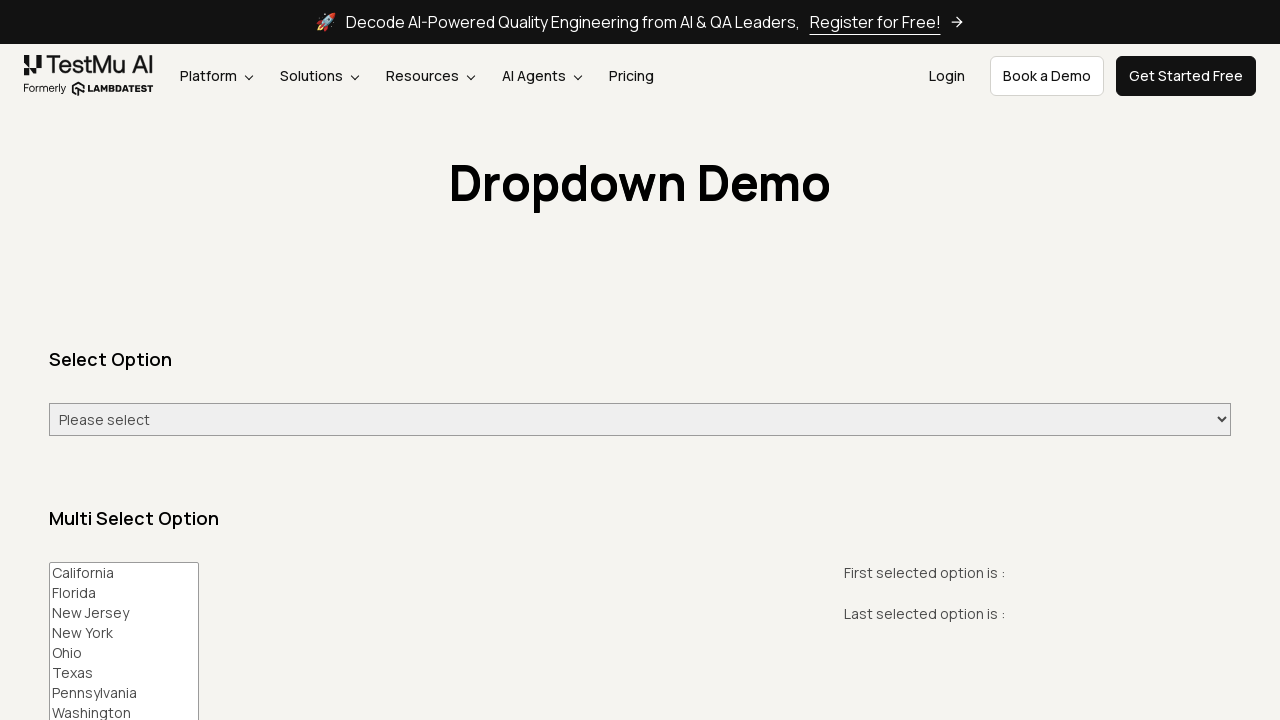

Selected 'Tuesday' from single select dropdown on #select-demo
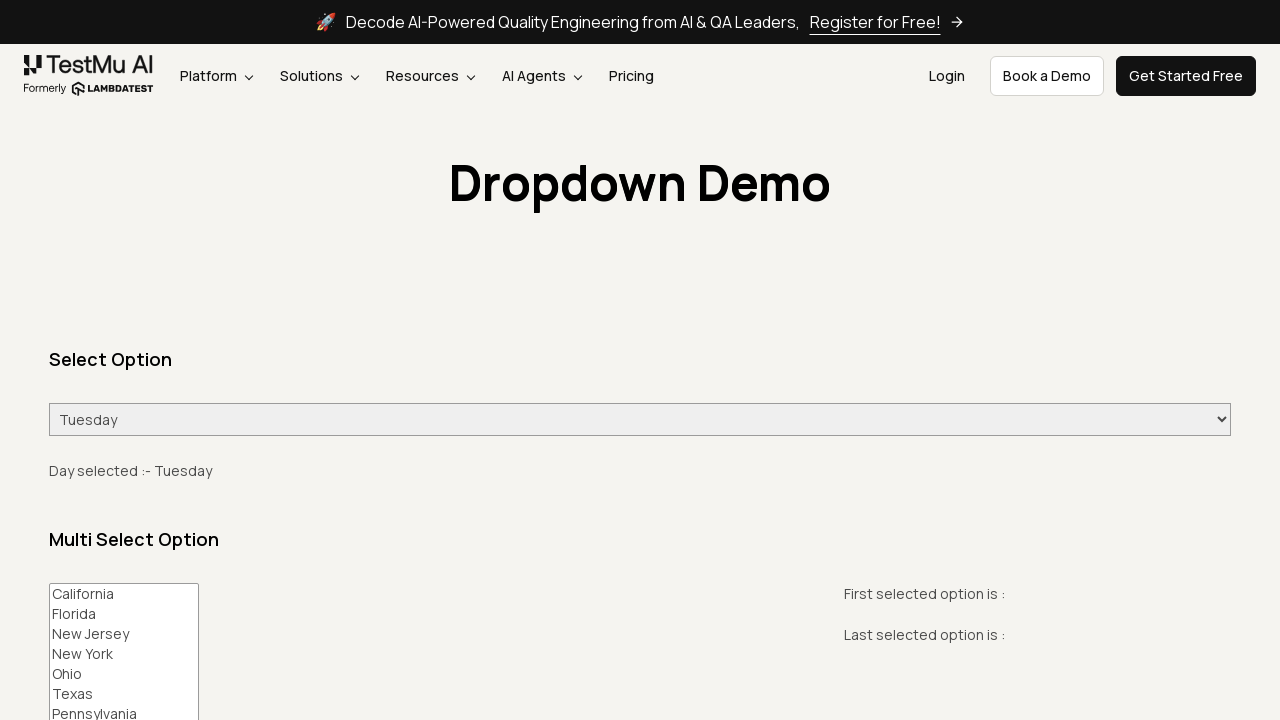

Selected 'California' and 'Ohio' from multi-select dropdown on #multi-select
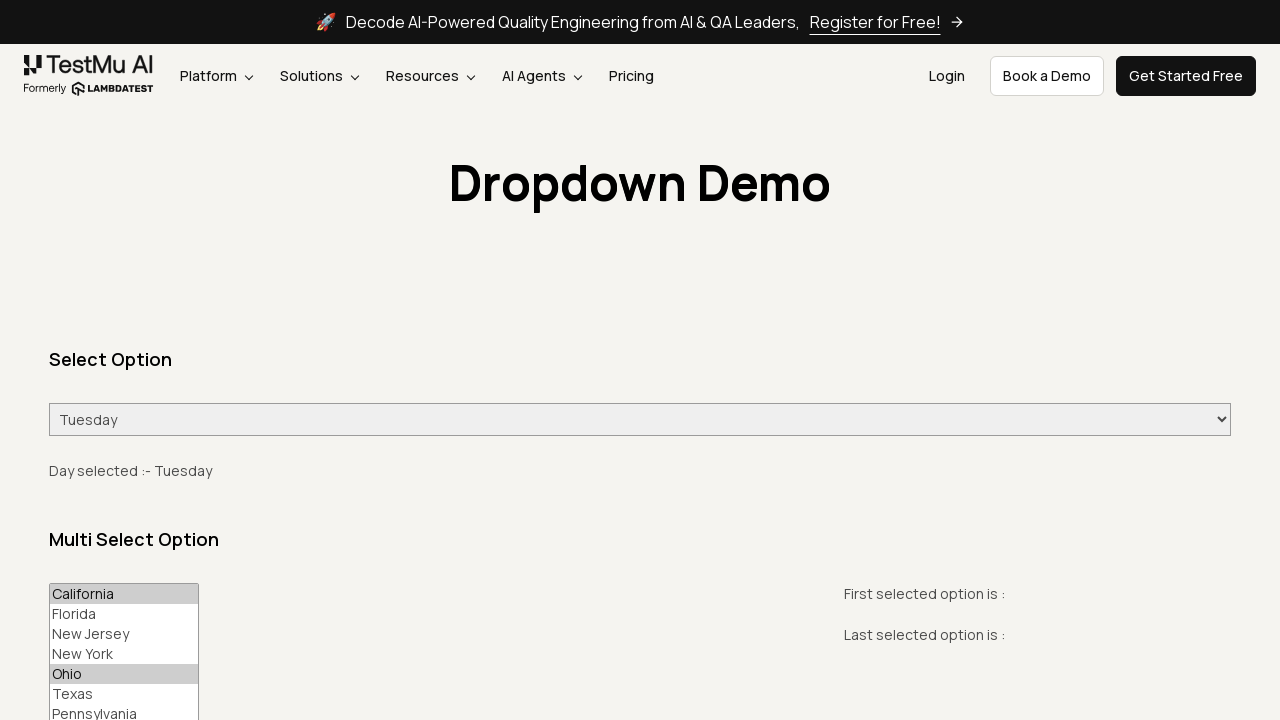

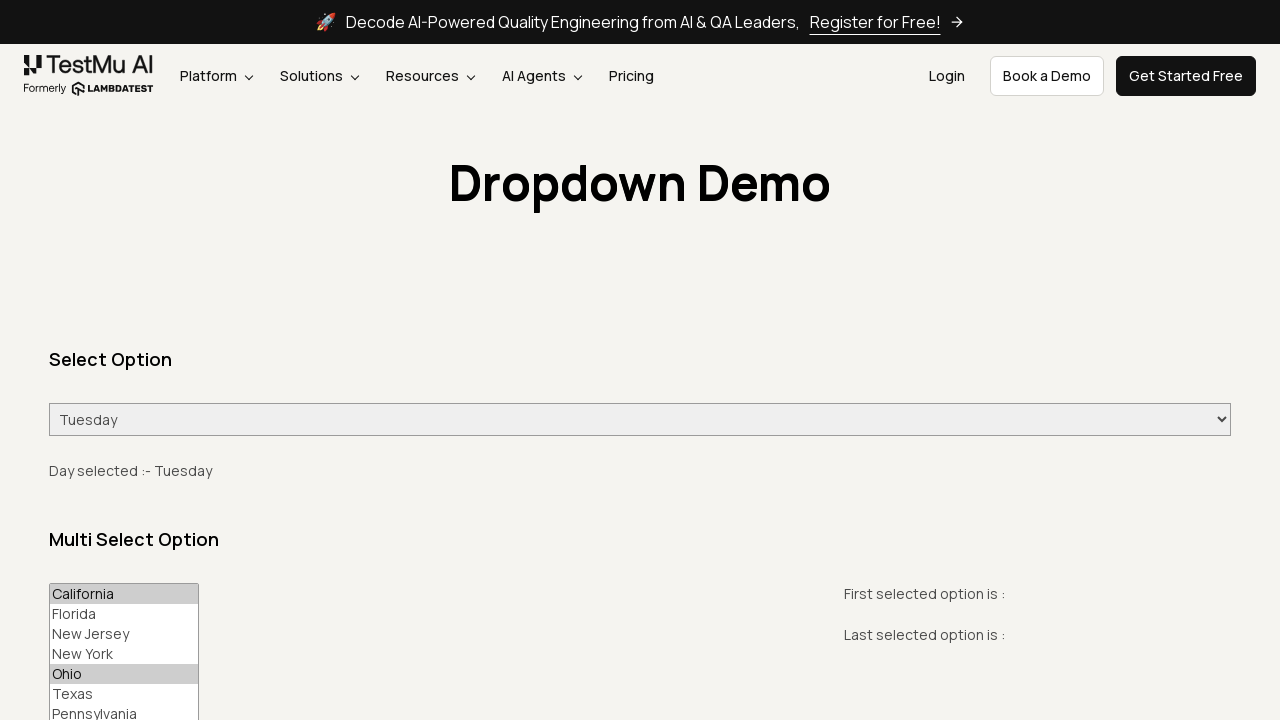